Tests the DemoQA website by navigating to the Alerts, Frame & Windows section, clicking on Browser Windows, opening a new tab, verifying content on the new tab, and switching back to the original tab.

Starting URL: https://demoqa.com/

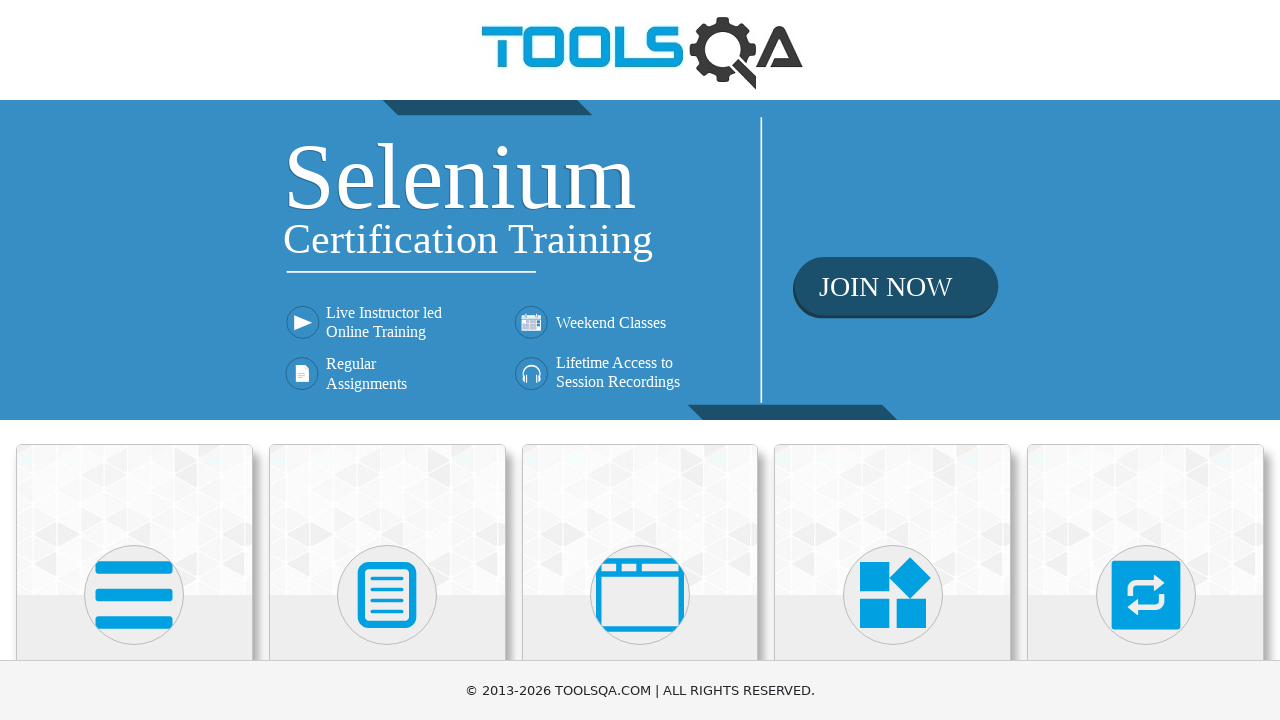

Scrolled down to make cards visible
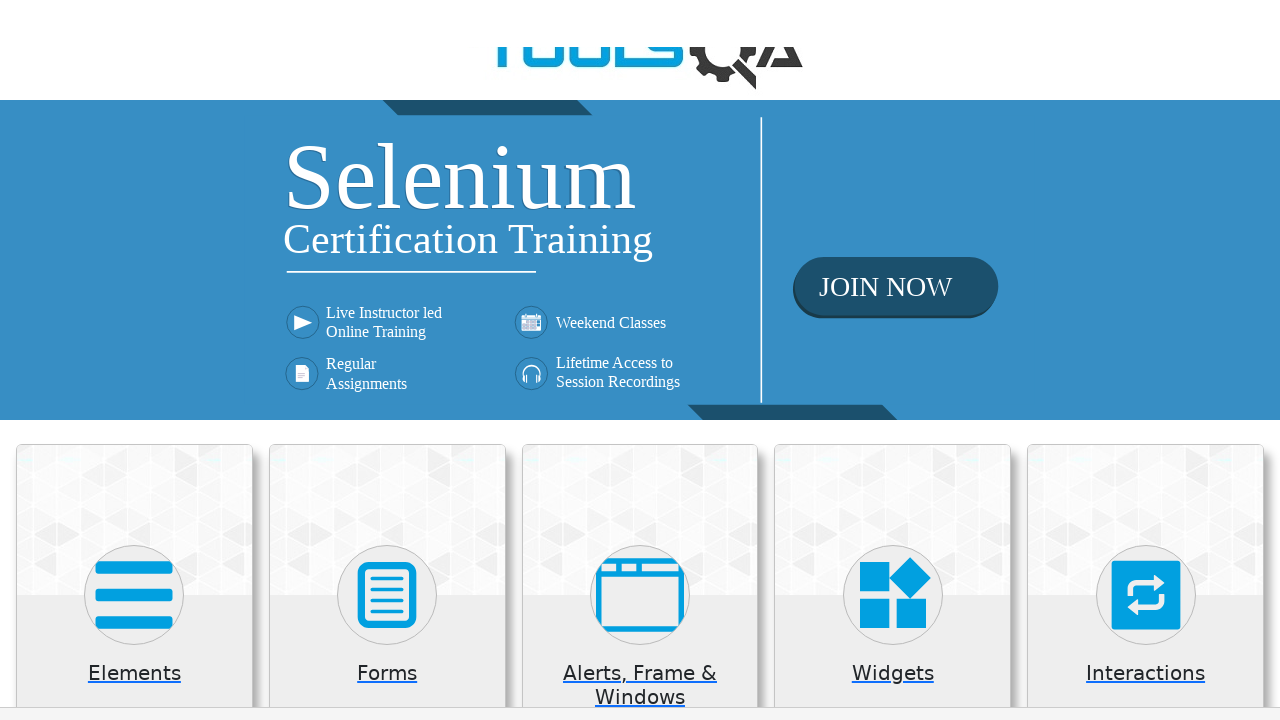

Clicked on Alerts, Frame & Windows card at (640, 200) on (//*[@class='card mt-4 top-card'])[3]
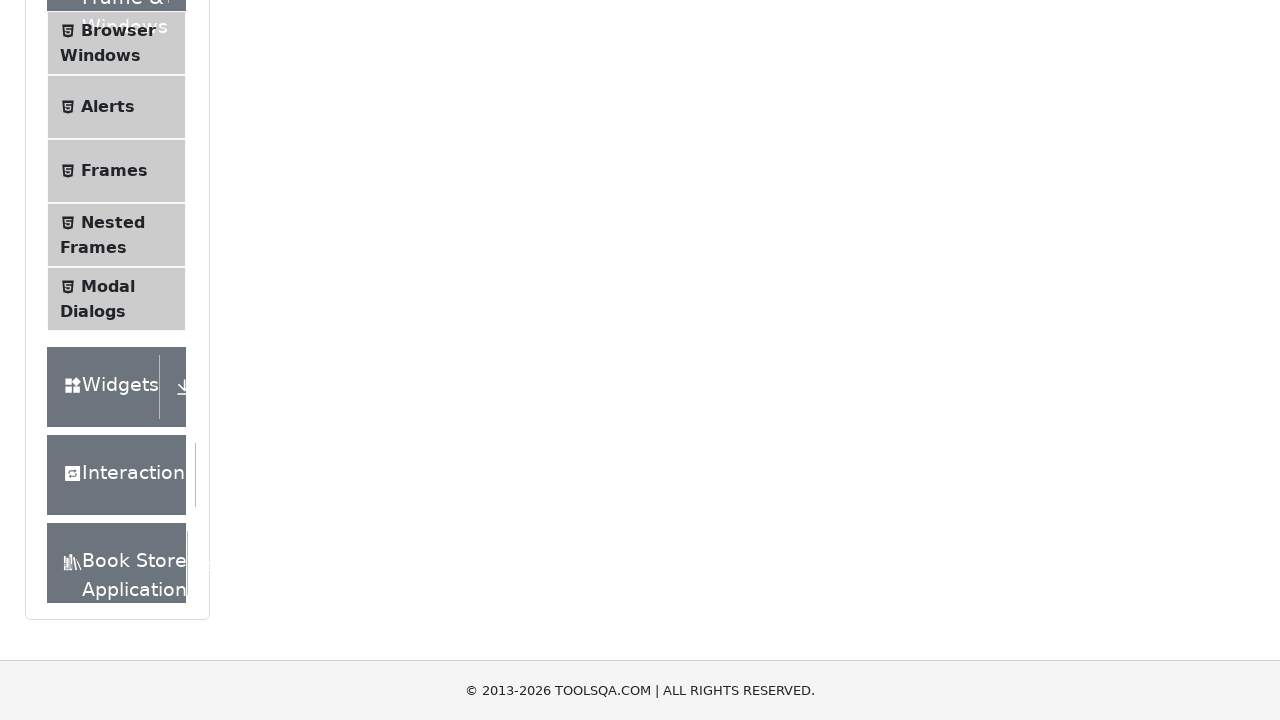

Verified instruction text is visible
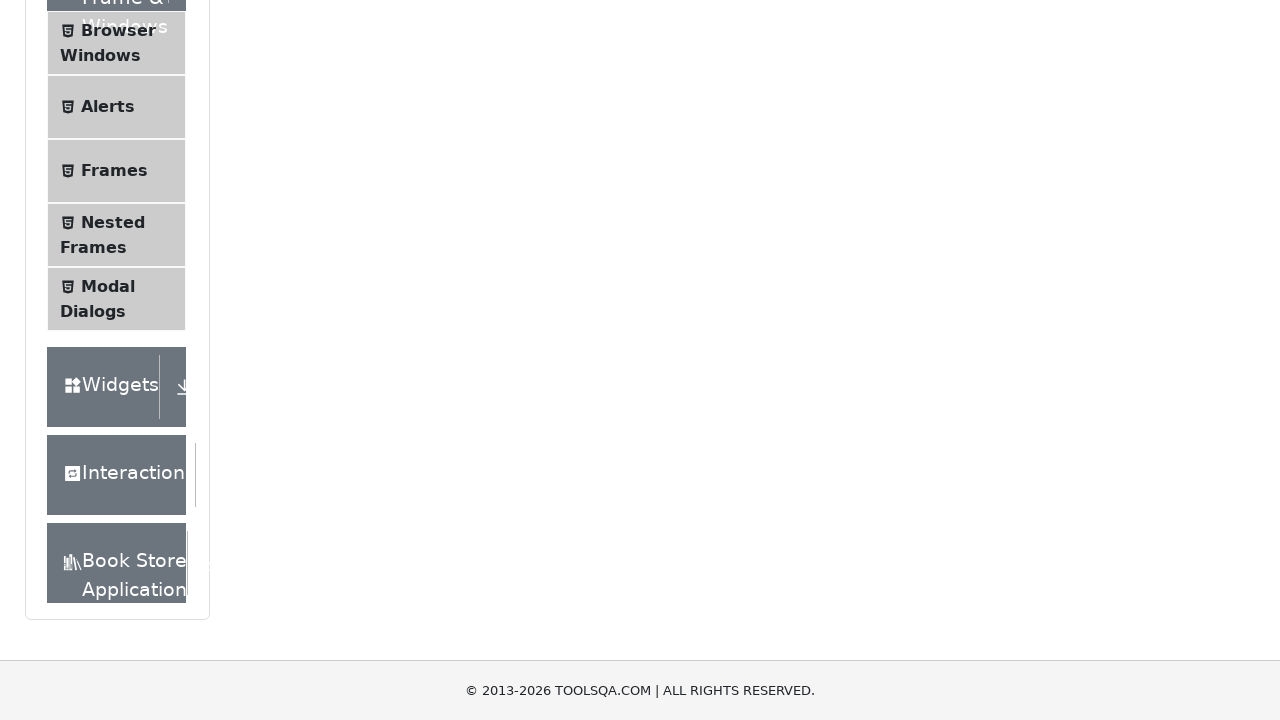

Clicked on Browser Windows in the left menu at (118, 30) on xpath=//*[text()='Browser Windows']
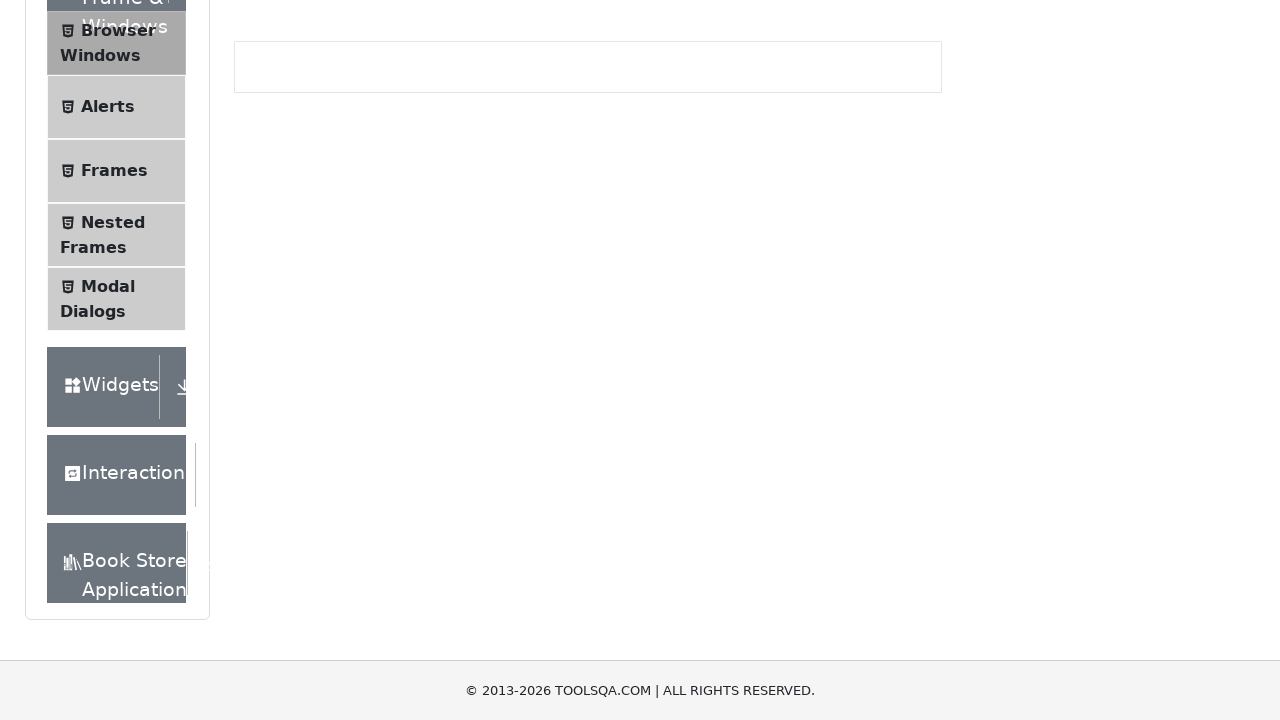

Waited for page to load
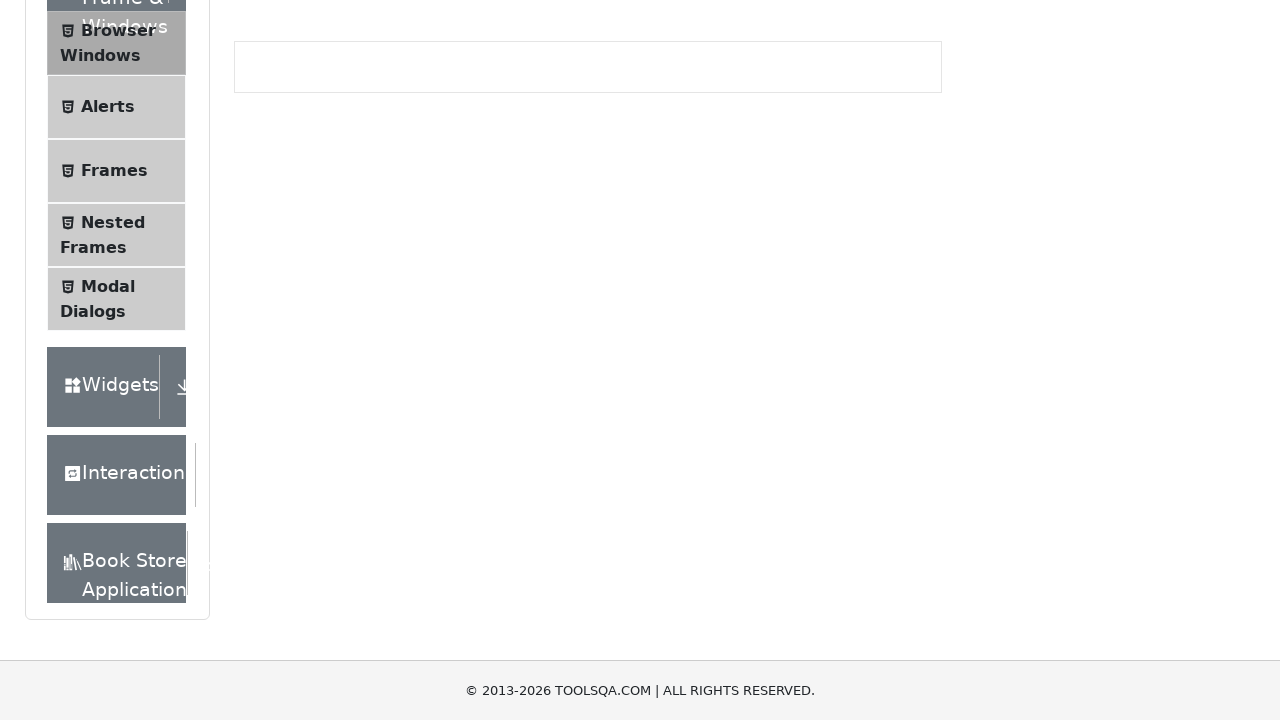

Verified New Tab button is visible
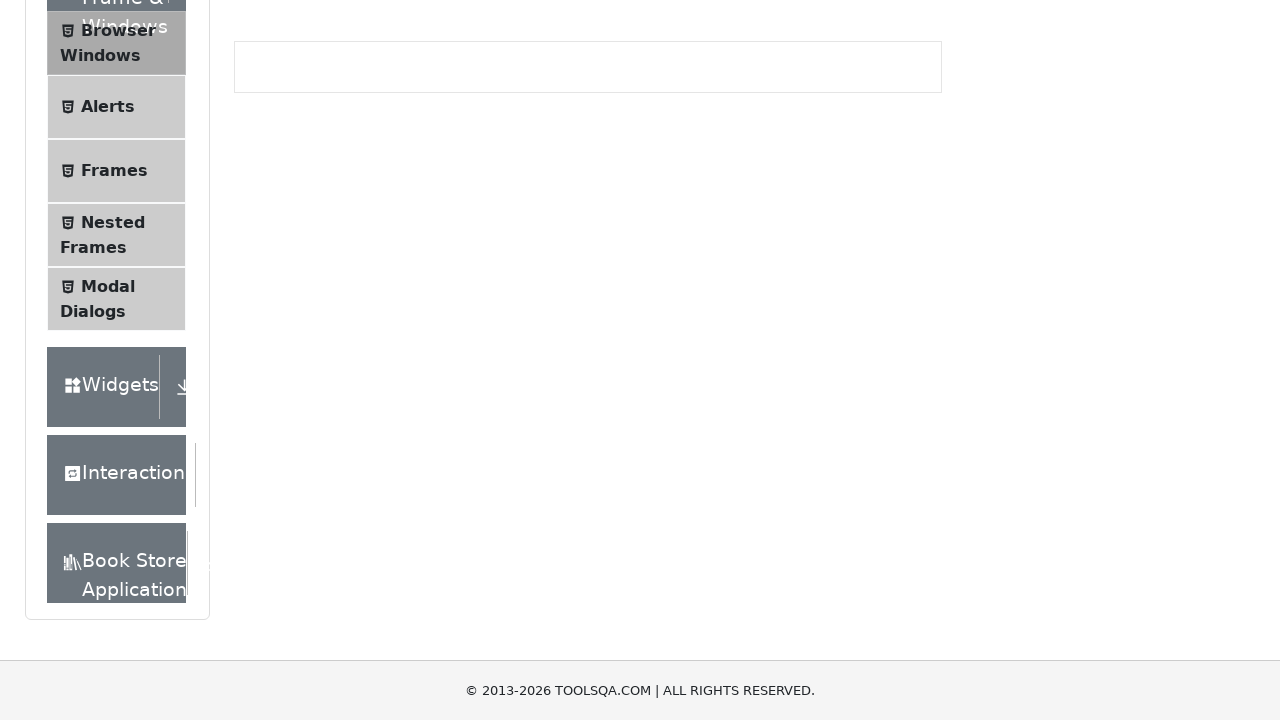

Clicked New Tab button to open new tab at (280, 242) on xpath=//*[text()='New Tab']
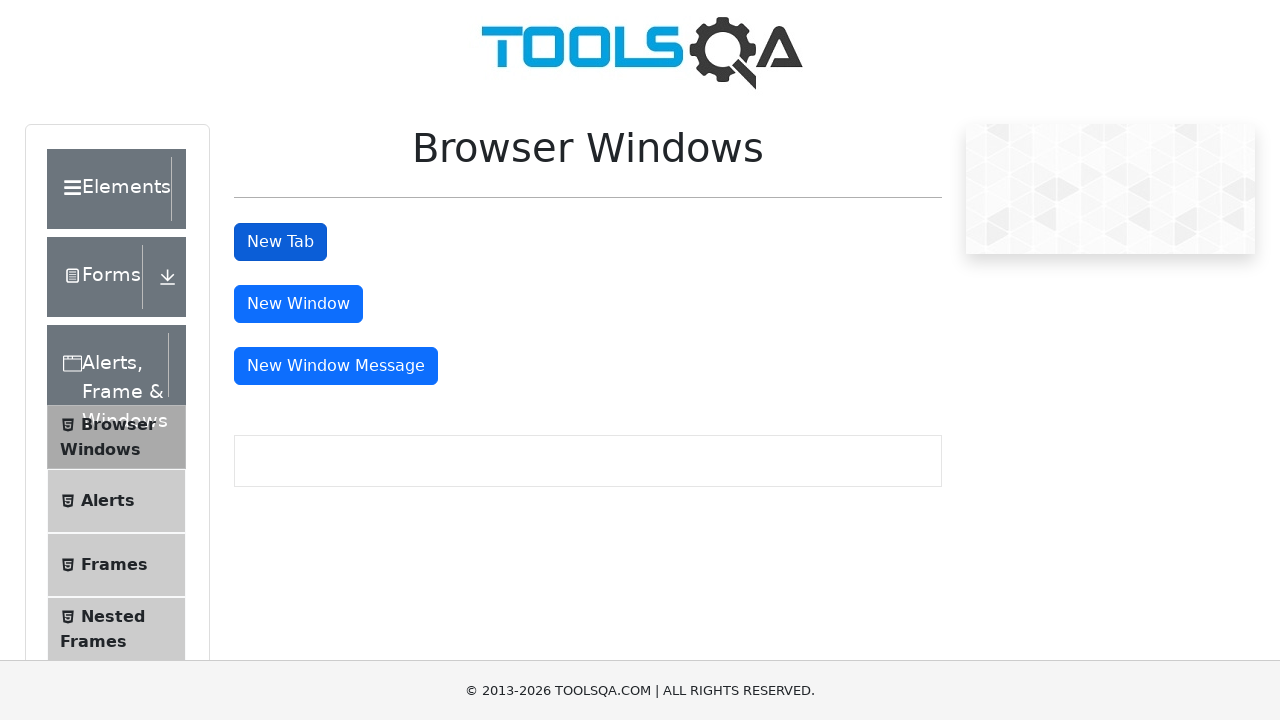

New tab loaded and ready
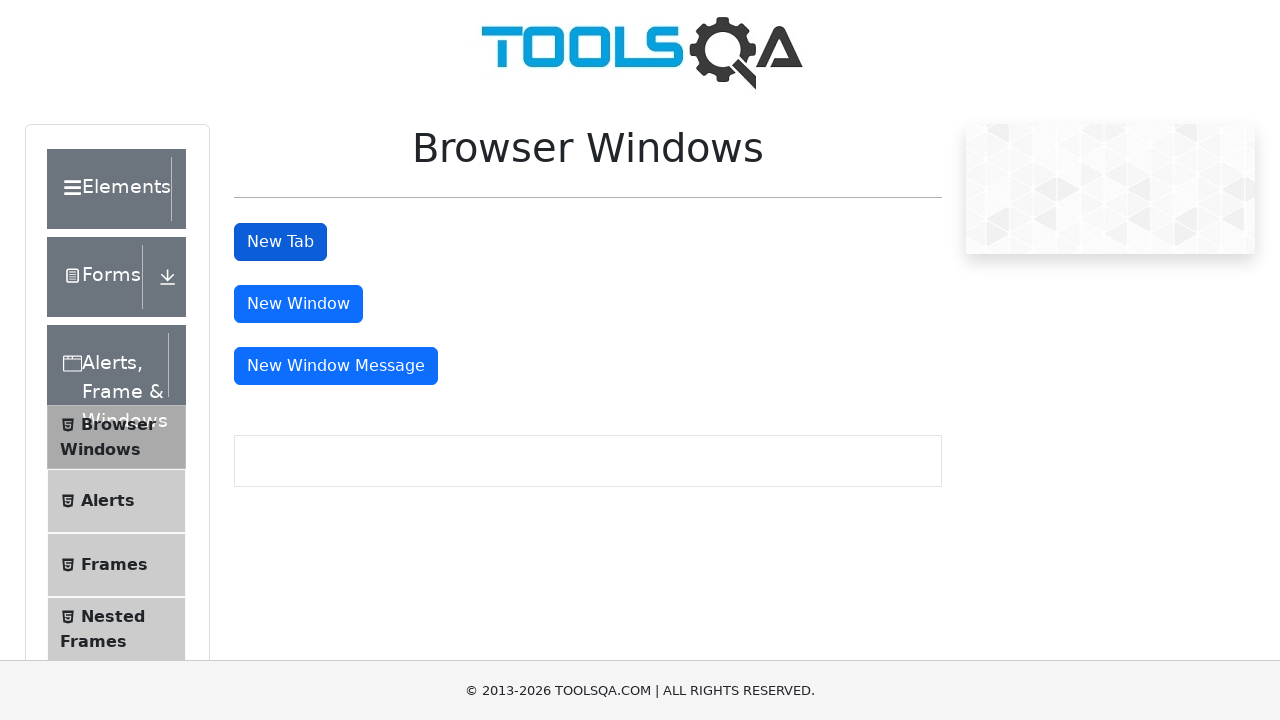

Verified sample page heading is visible on new tab
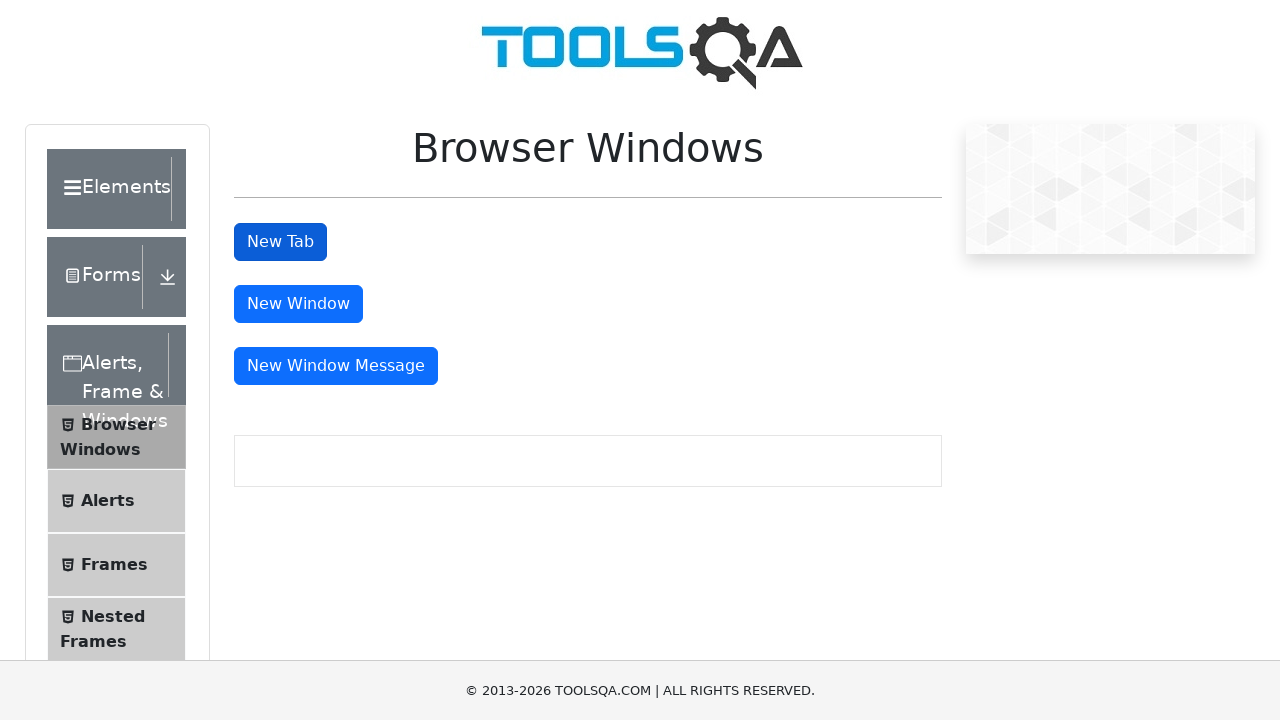

Switched back to original tab
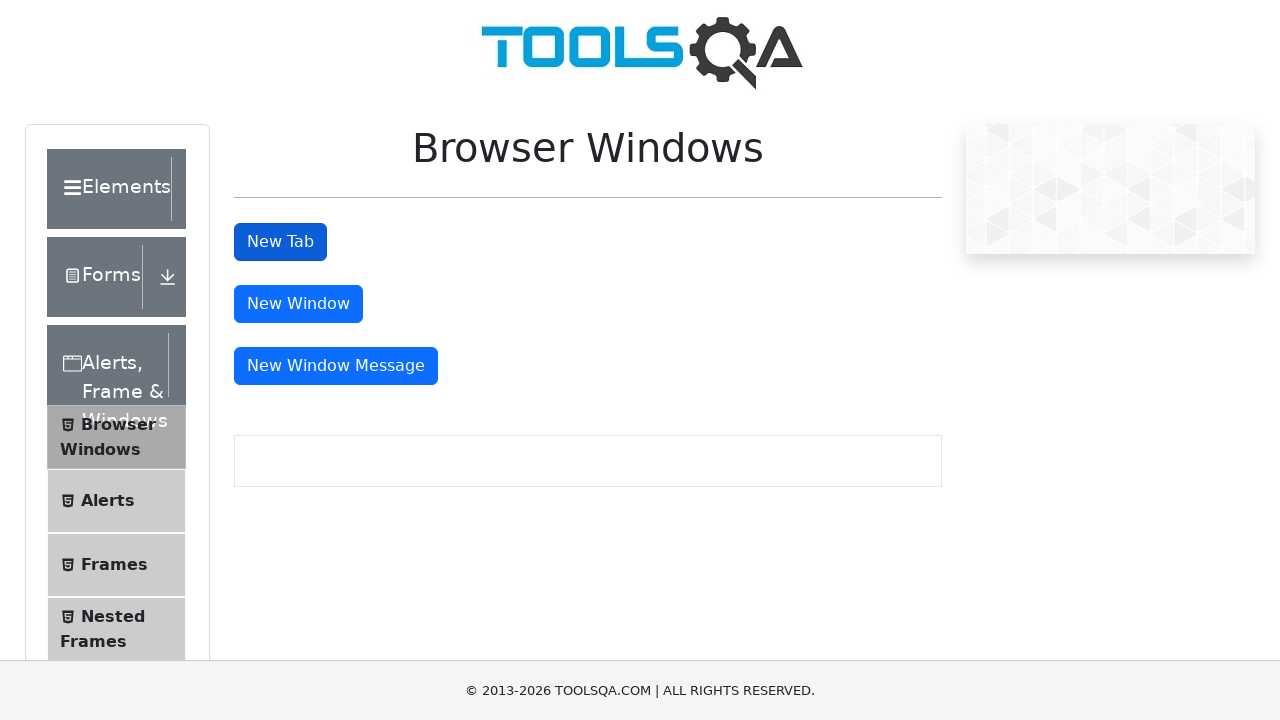

Verified New Tab button is still visible on original tab
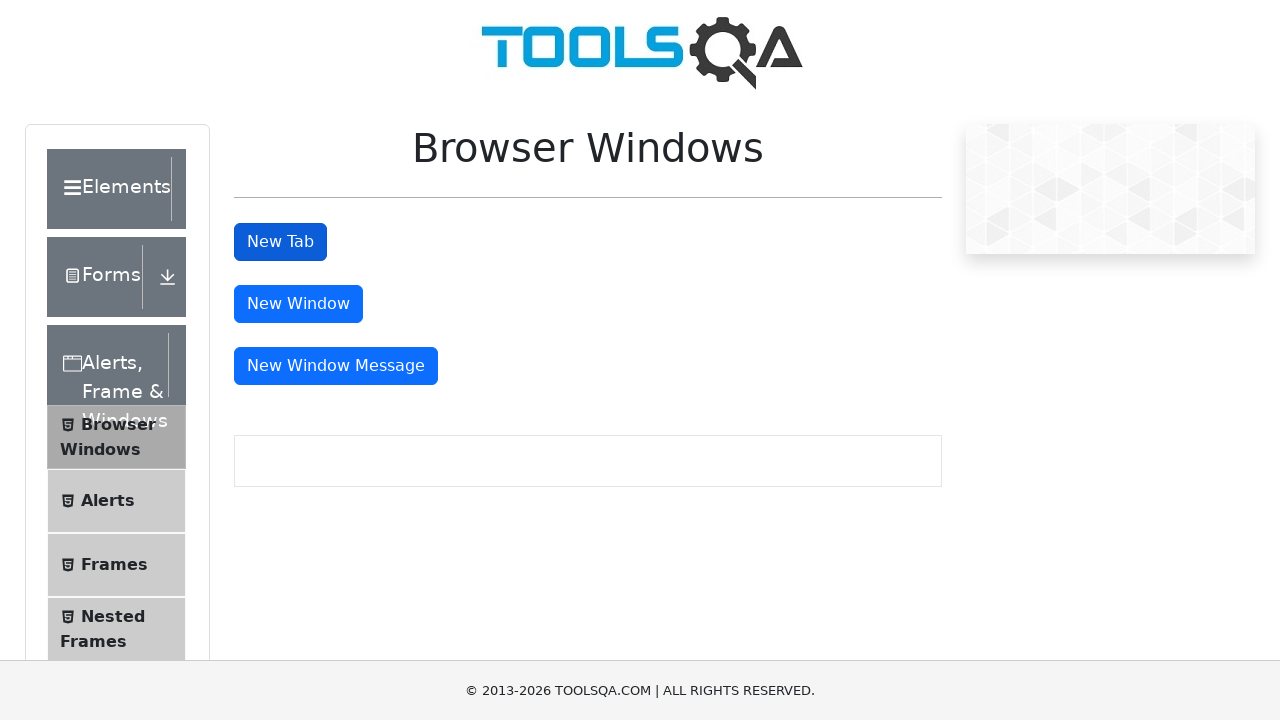

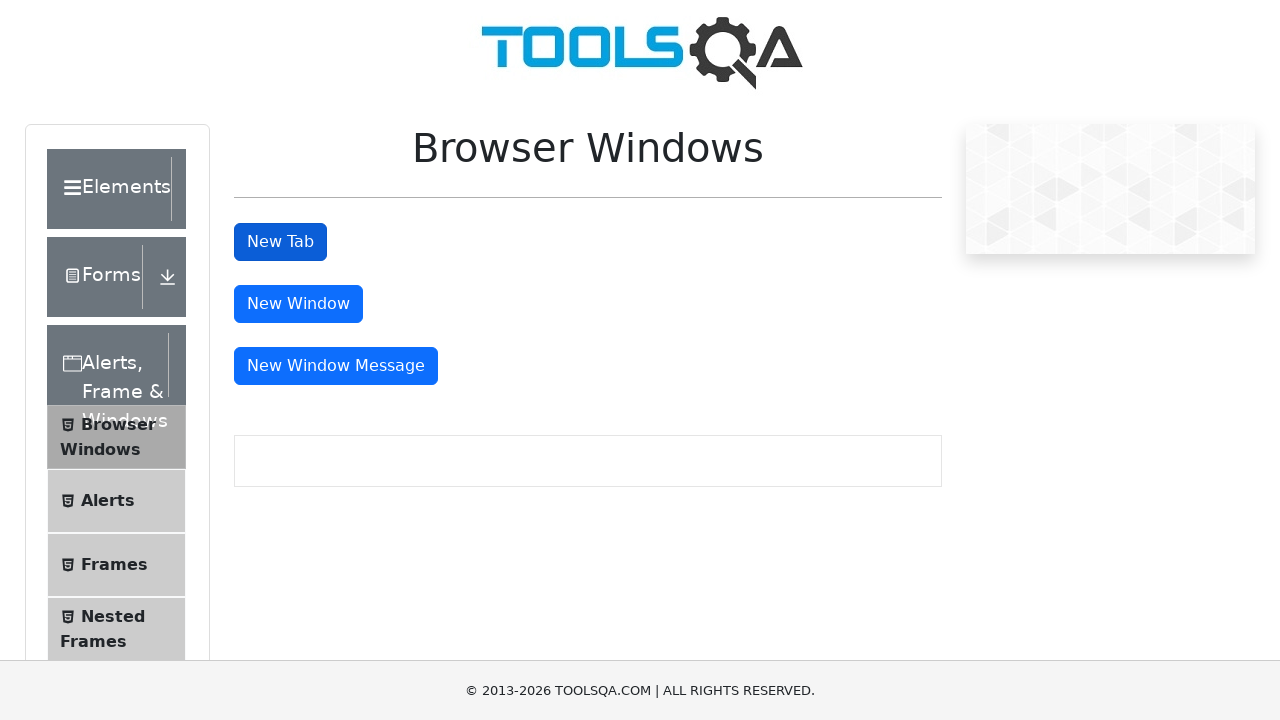